Searches for accommodation in Paris with dynamic check-in and check-out dates, then verifies search results are displayed.

Starting URL: https://www.booking.com/?lang=en-us

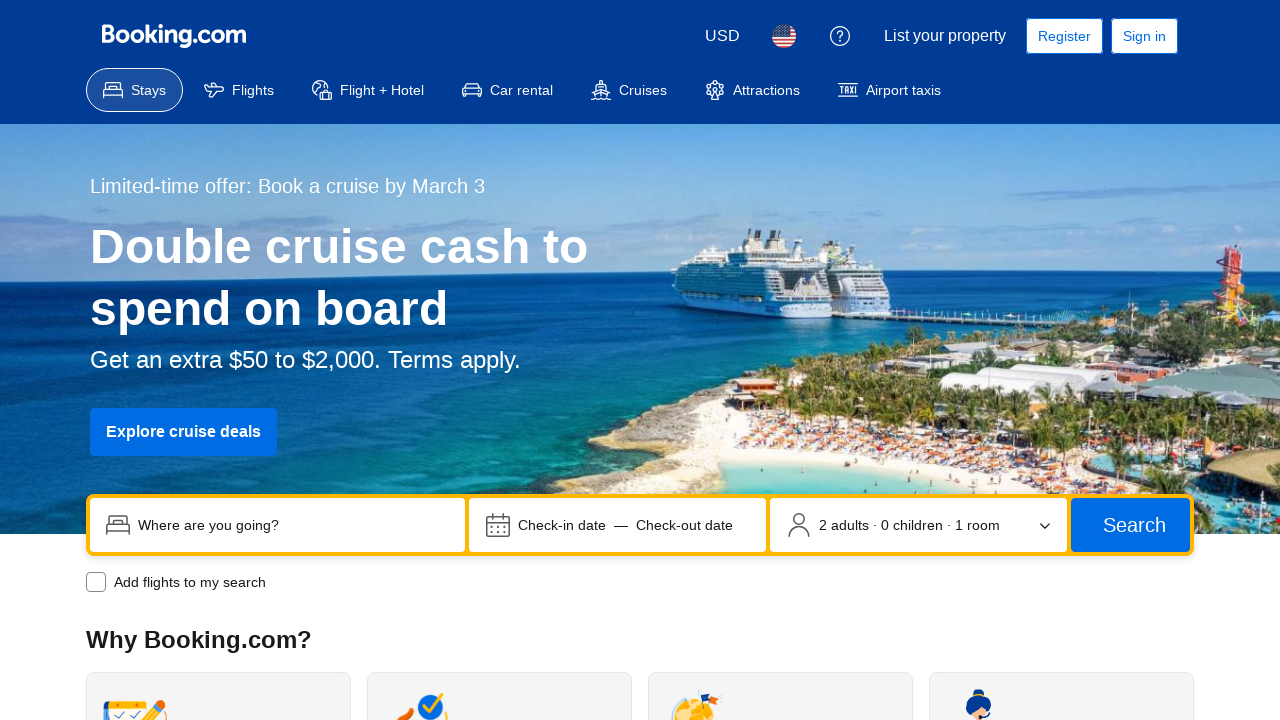

Destination input field became visible
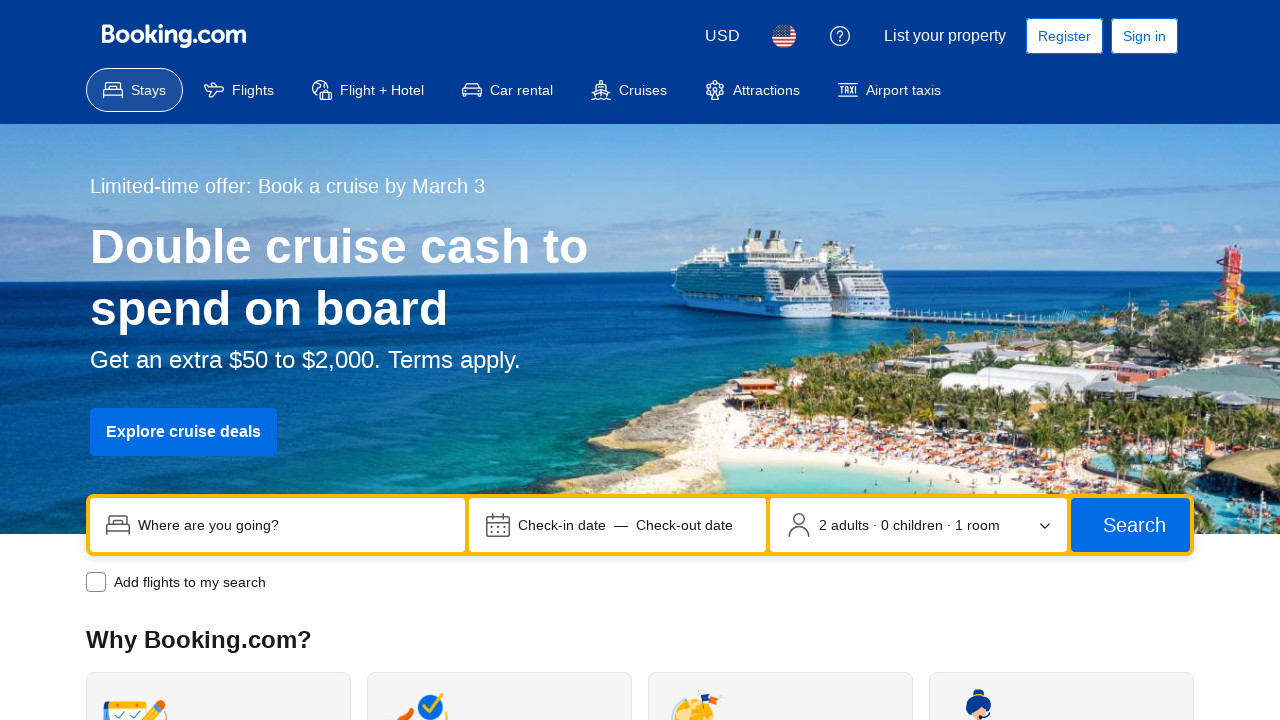

Cleared destination input field on input[name='ss']
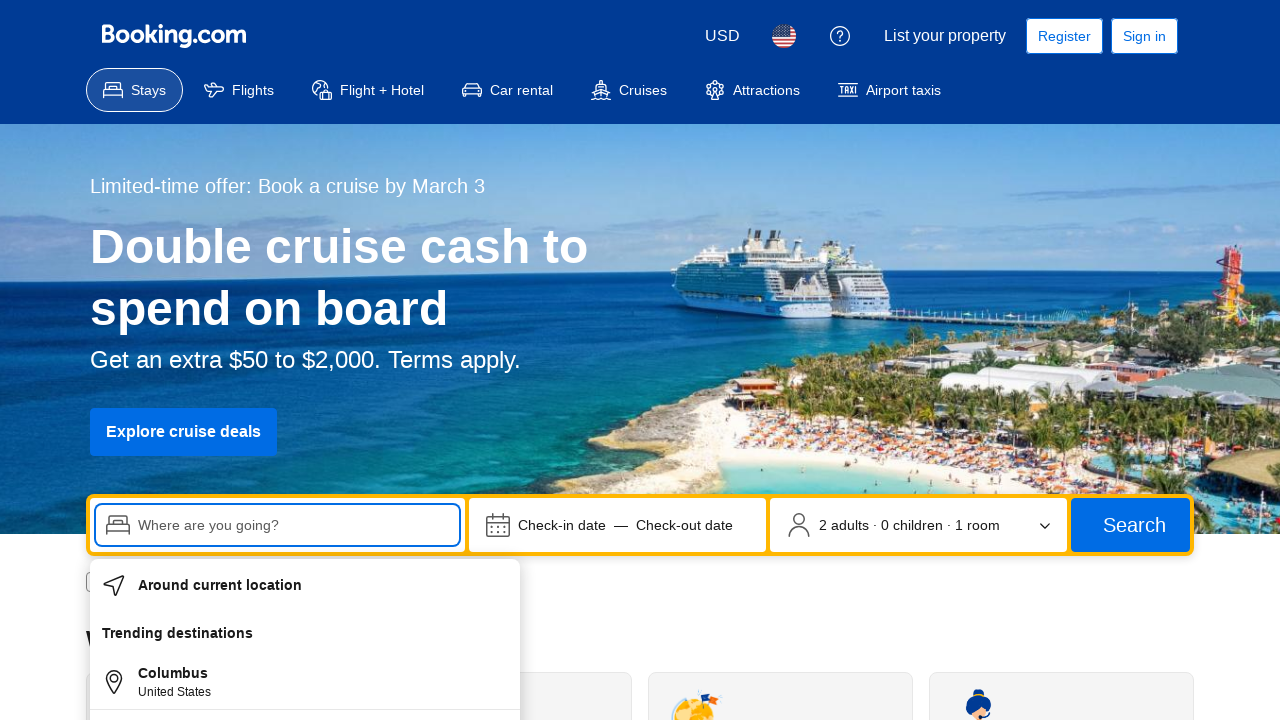

Filled destination input with 'Paris' on input[name='ss']
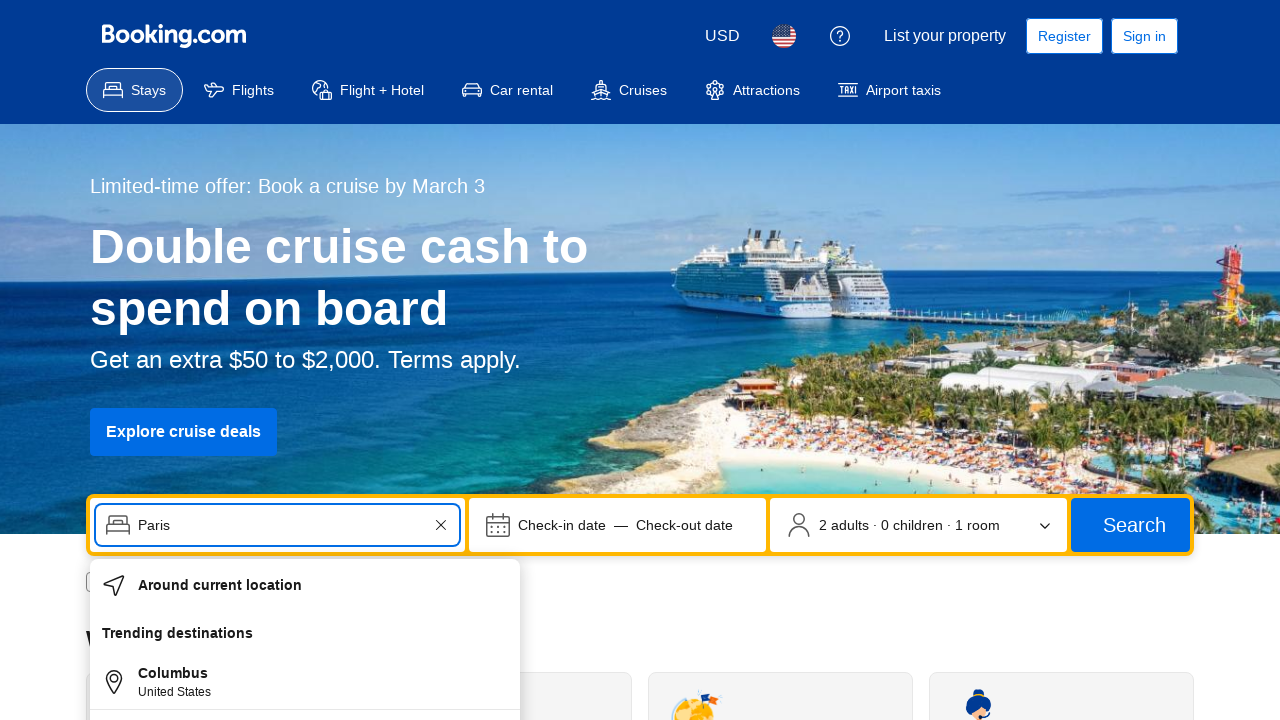

Waited 2 seconds for autocomplete suggestions
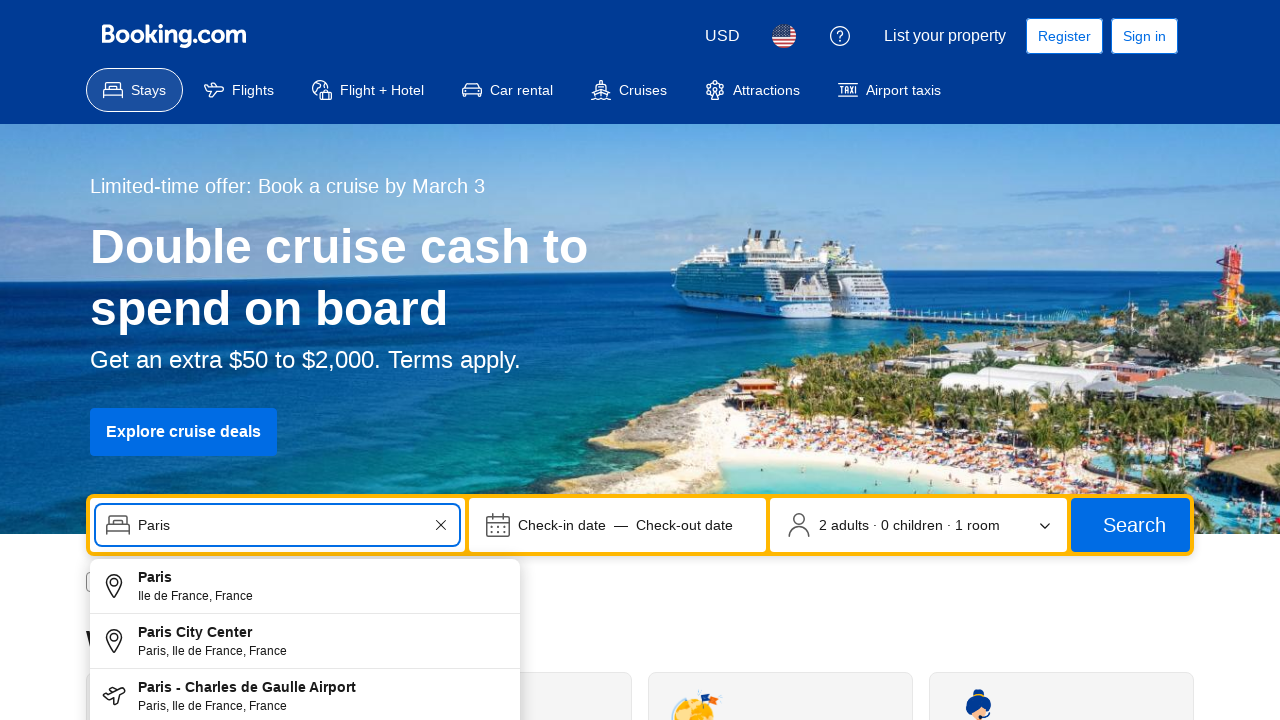

Pressed ArrowDown to select Paris from suggestions on input[name='ss']
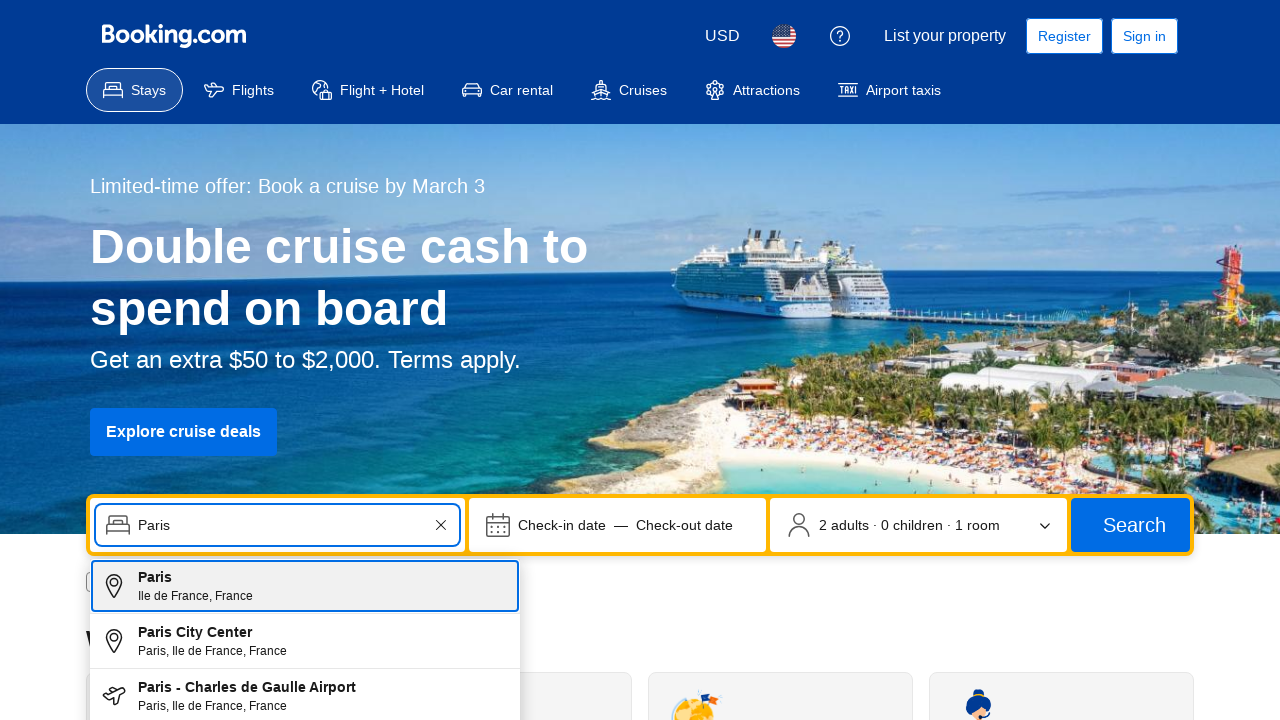

Pressed Enter to confirm destination selection on input[name='ss']
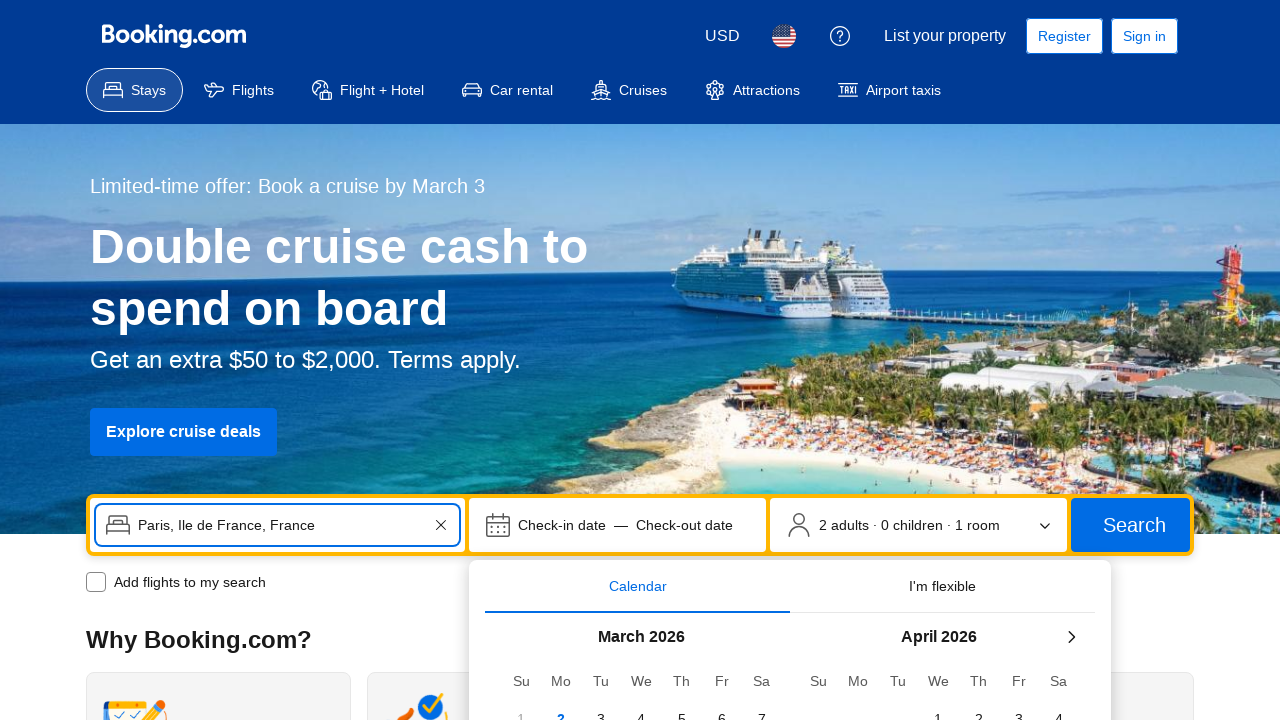

Selected check-in date: 2026-03-09 at (561, 360) on span[data-date='2026-03-09']
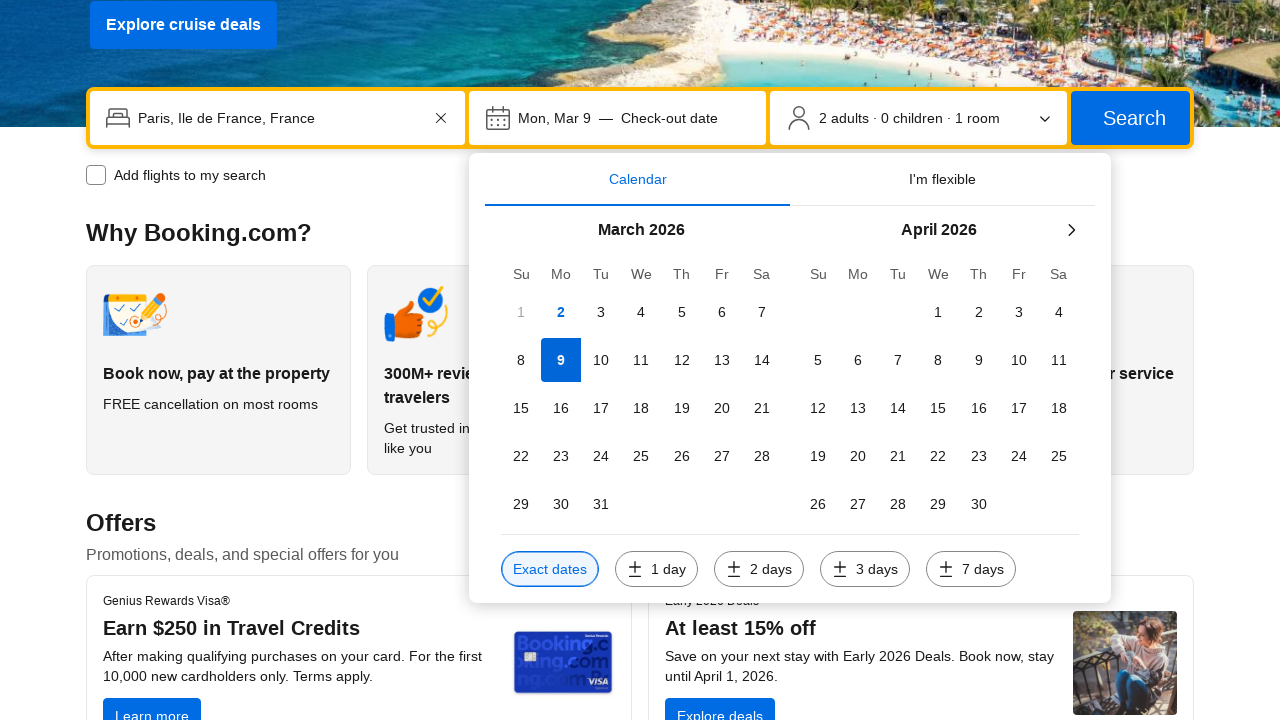

Selected check-out date: 2026-03-12 at (682, 360) on span[data-date='2026-03-12']
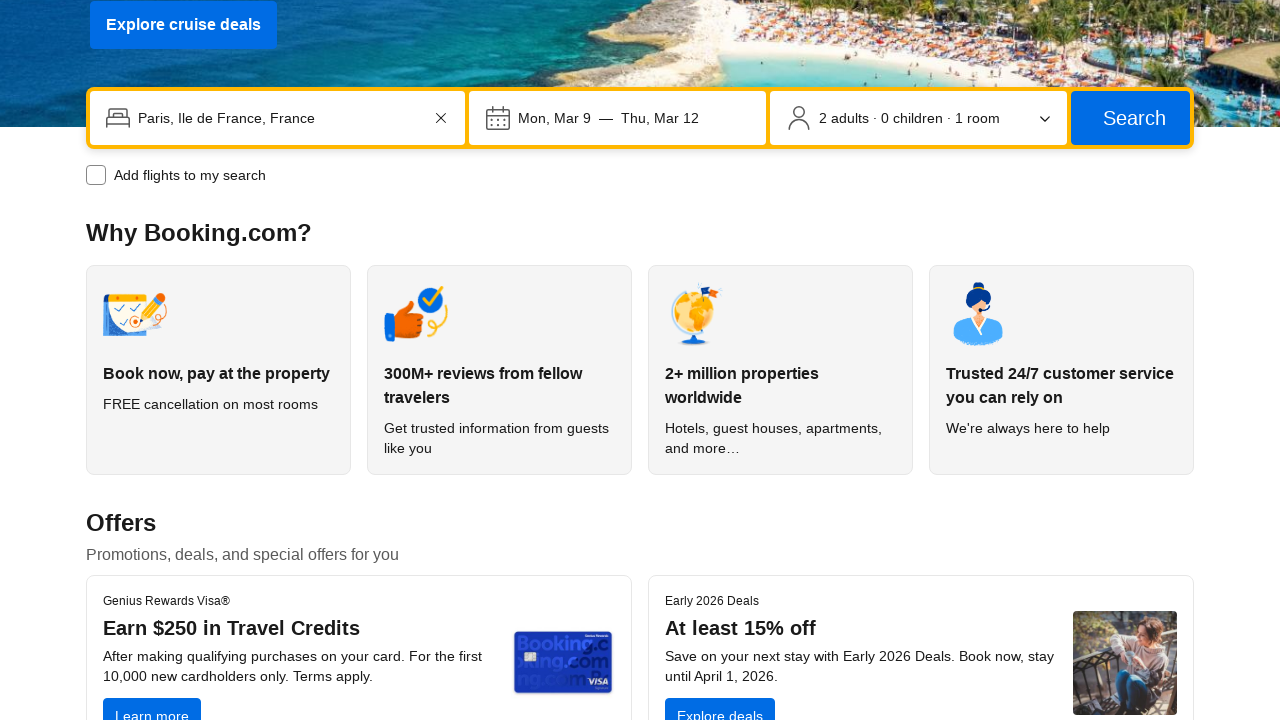

Clicked search button to search for accommodations at (1130, 118) on button[type='submit']
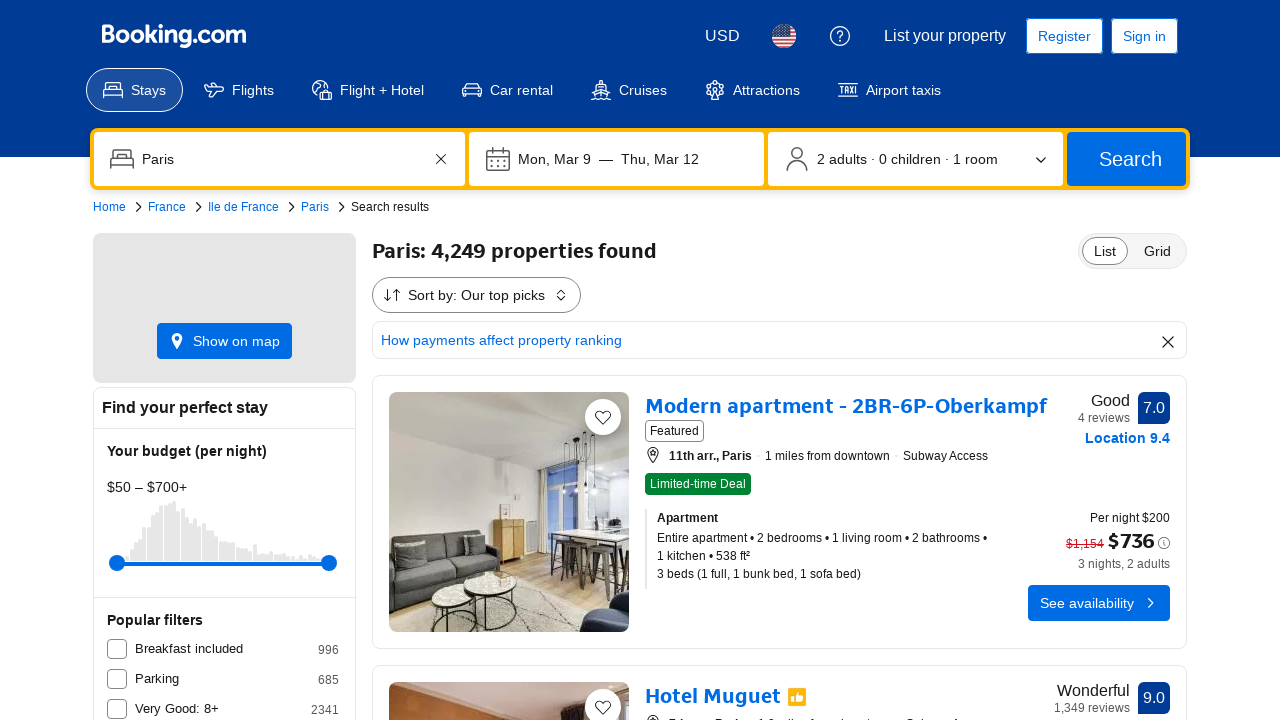

Search results list became visible
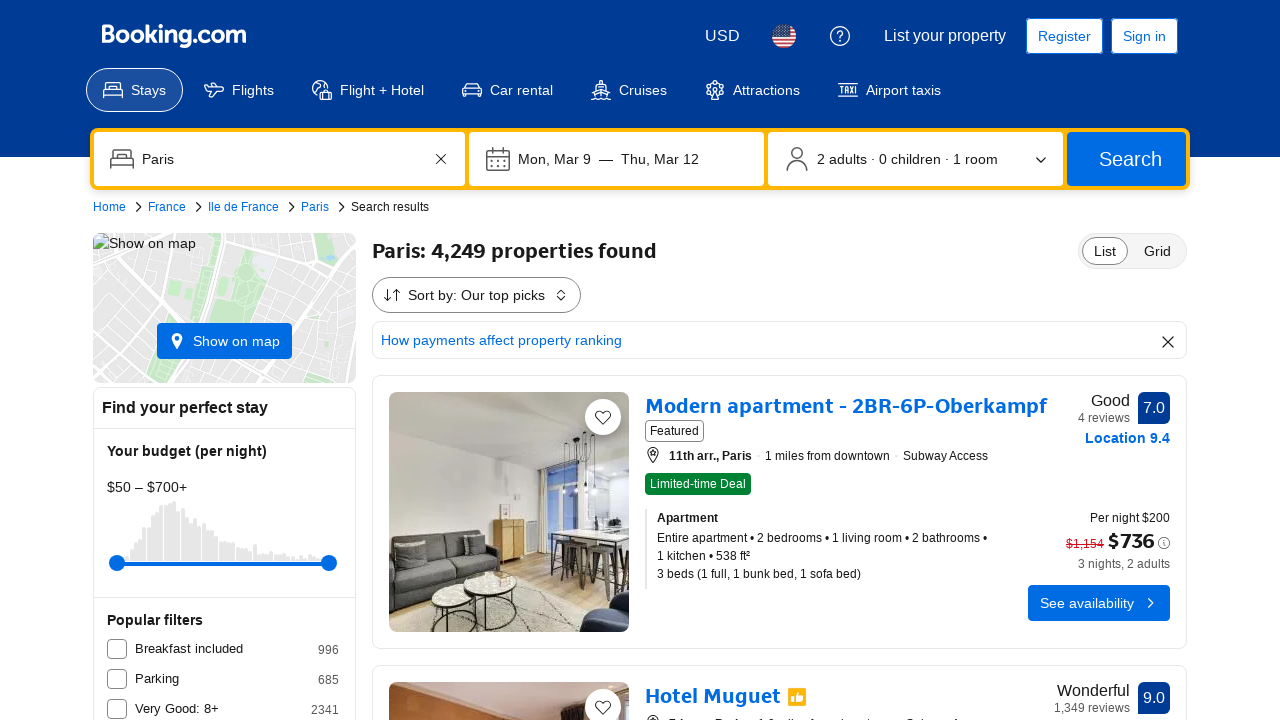

Verified search results are displayed
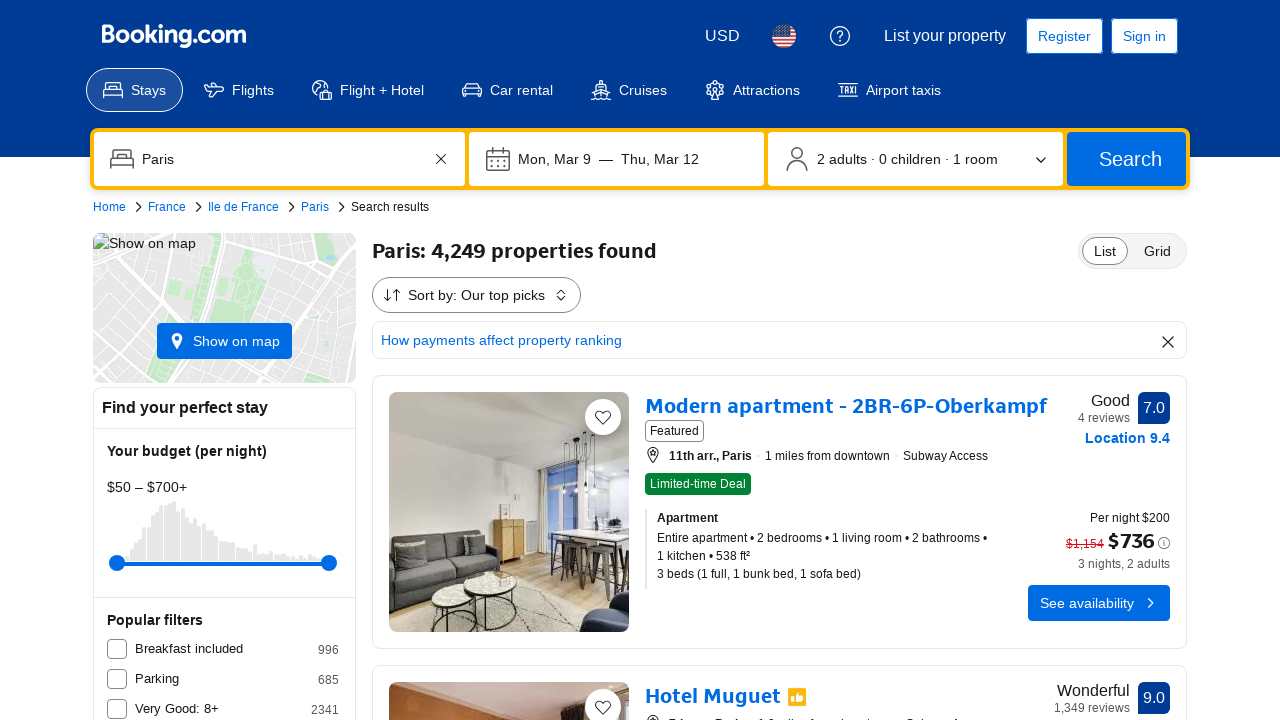

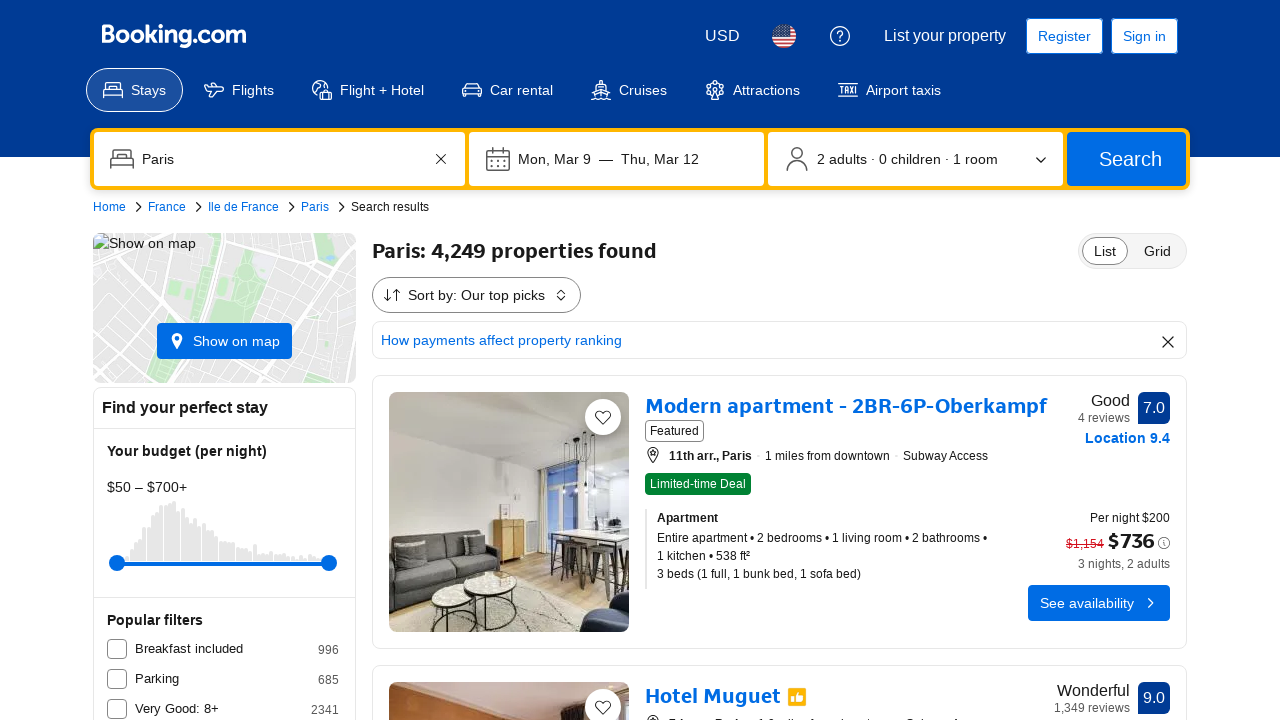